Navigates to the RedBus website homepage and verifies the page loads successfully

Starting URL: https://www.redbus.com

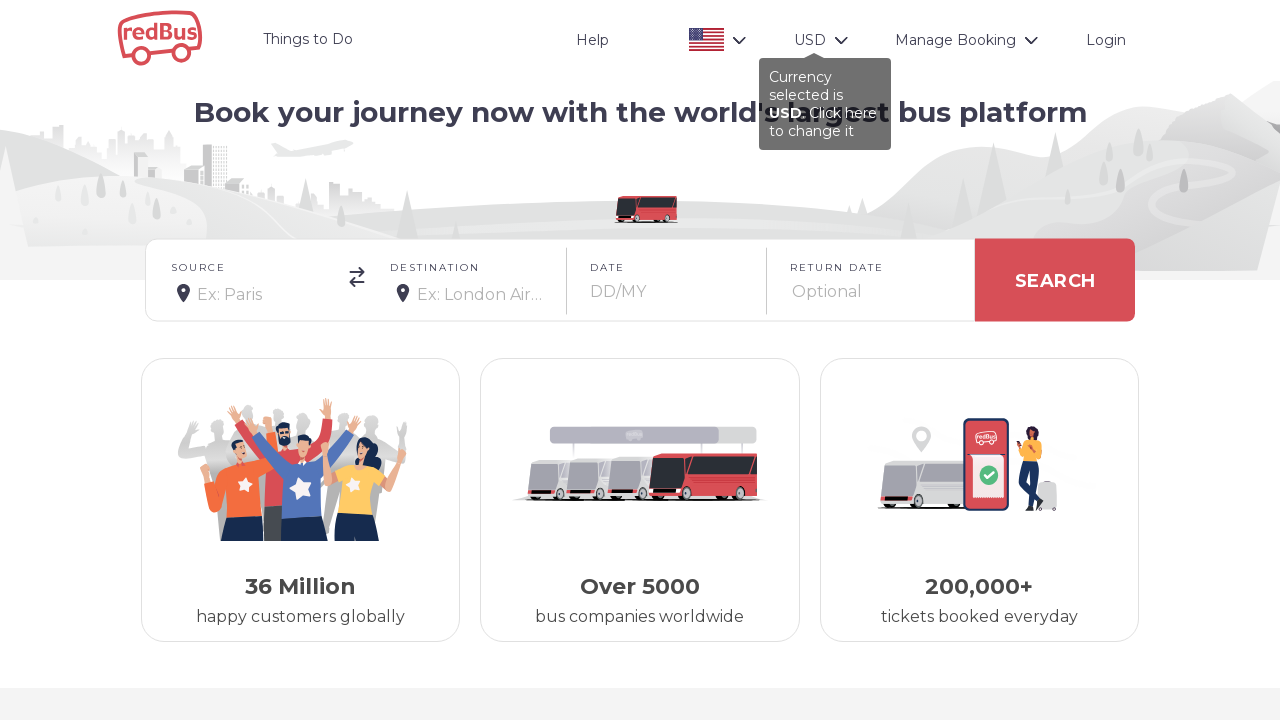

Navigated to RedBus homepage
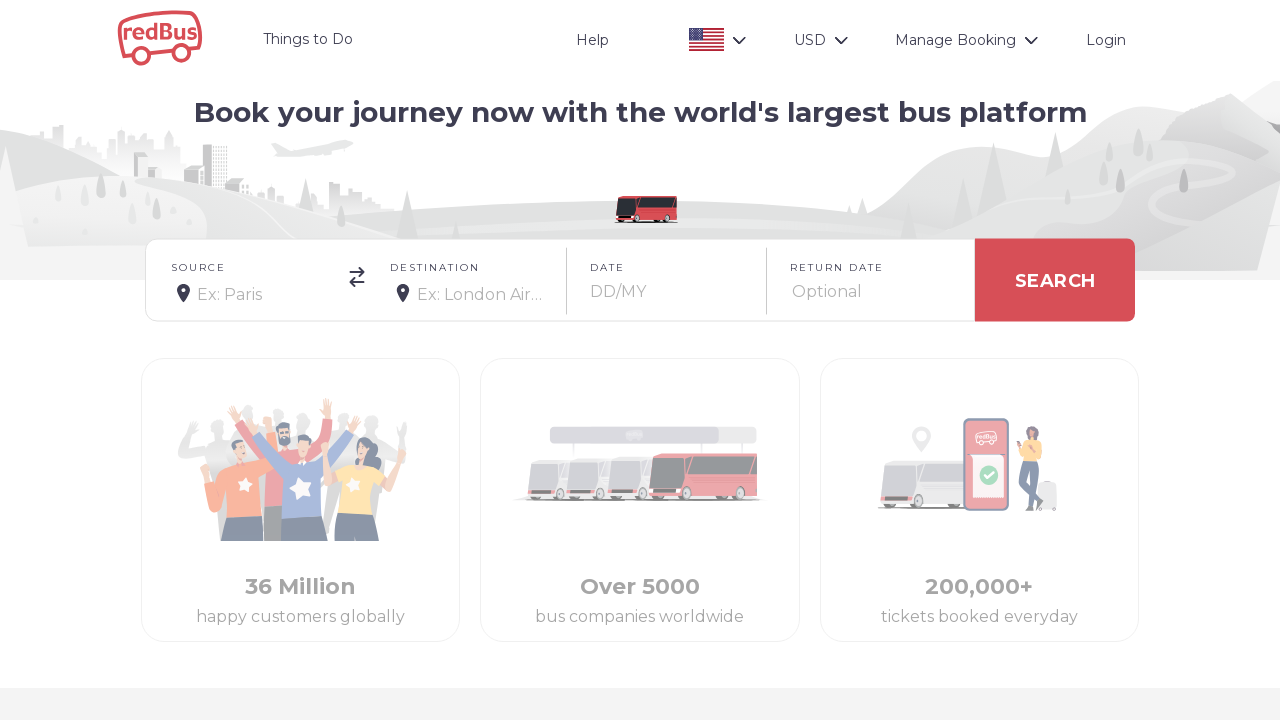

Page DOM content has loaded
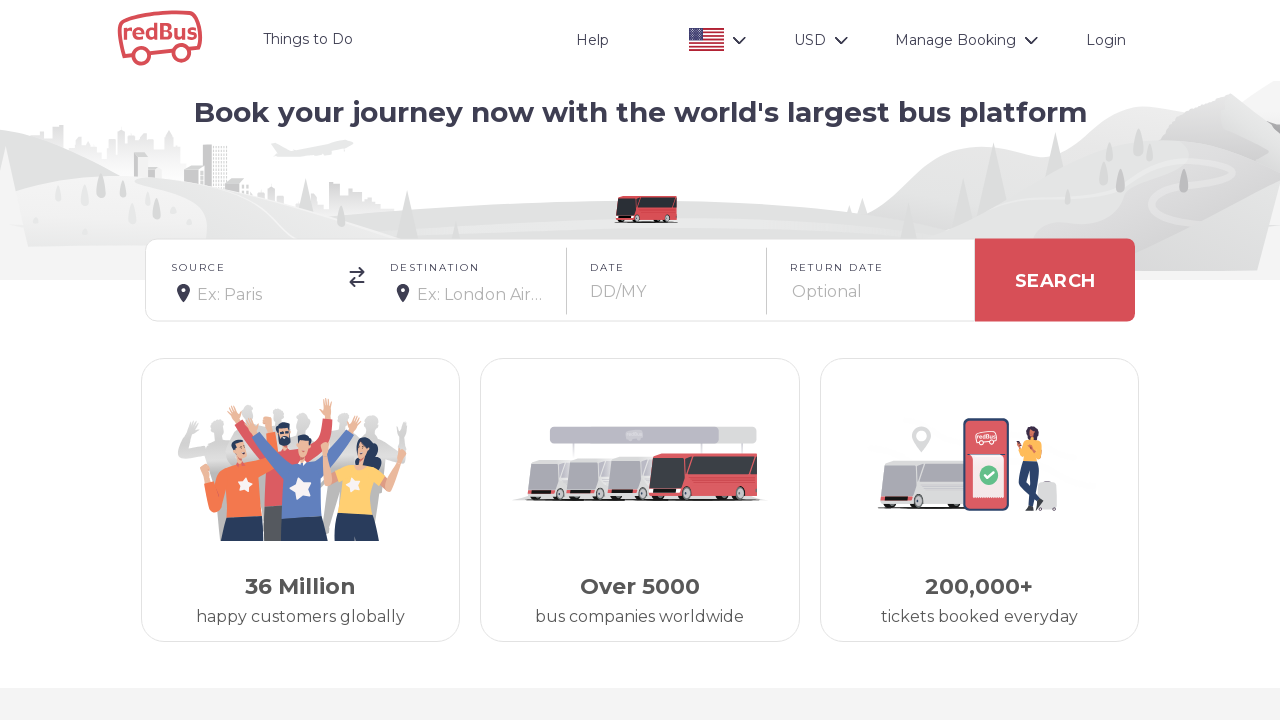

Page body element is present and verified
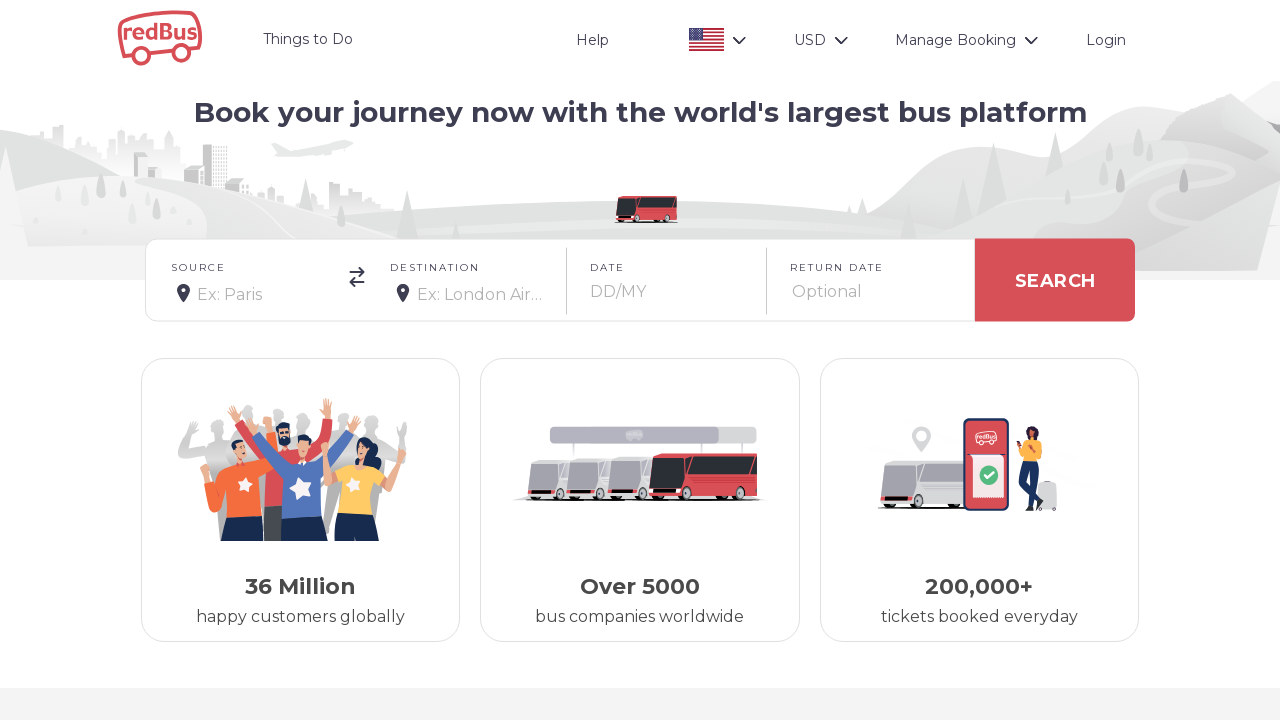

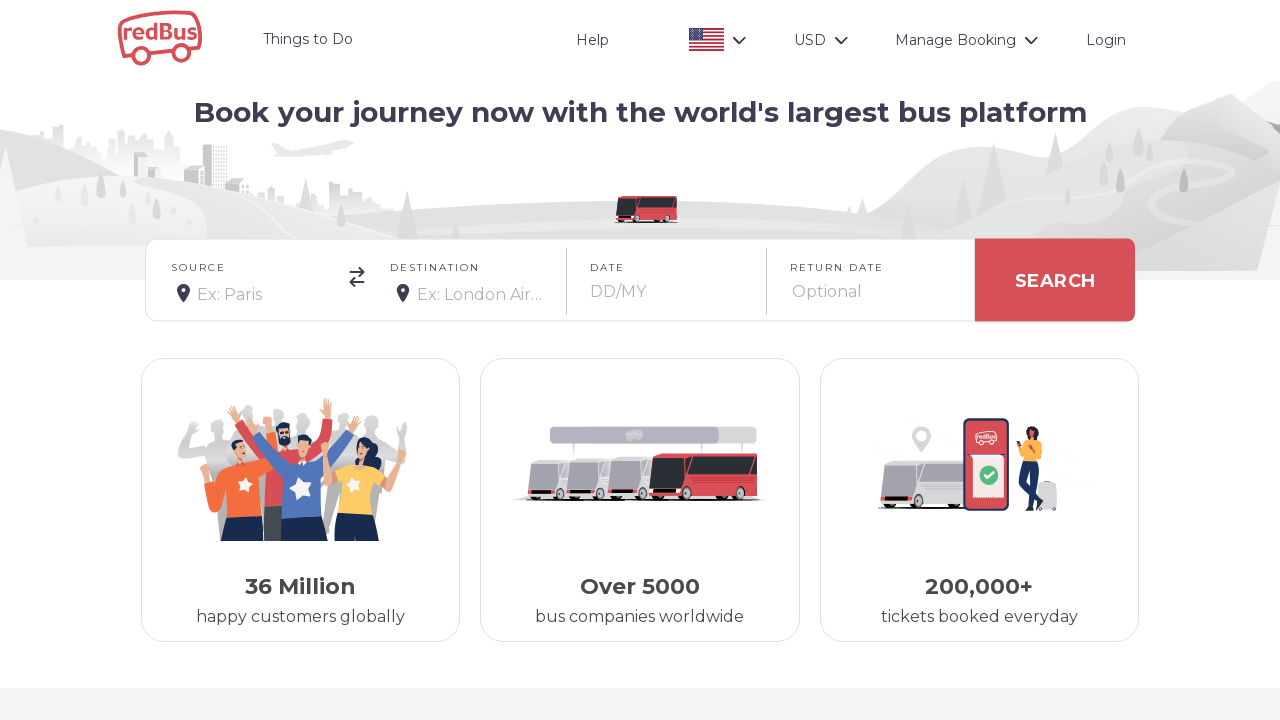